Tests right-click context menu functionality by navigating to the Share submenu and clicking on each social media link, verifying the confirmation message for each click

Starting URL: https://qaplayground.dev/apps/context-menu/

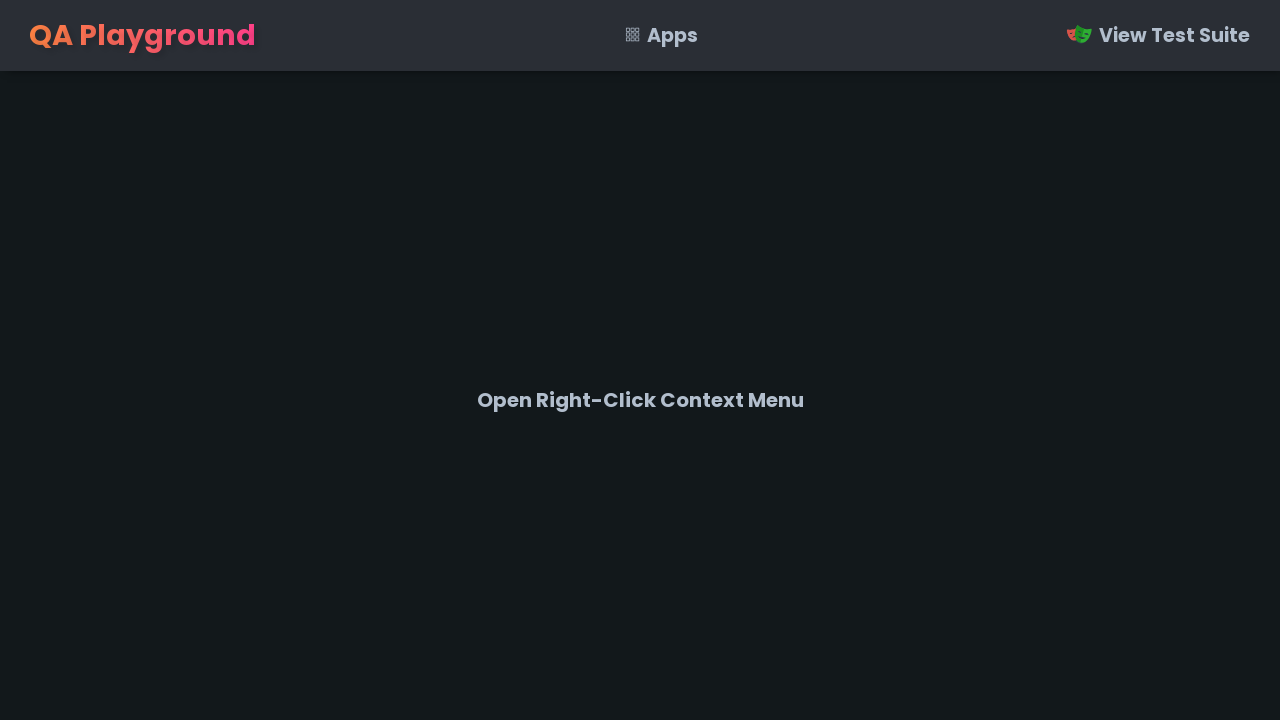

Retrieved all share menu items from the context menu
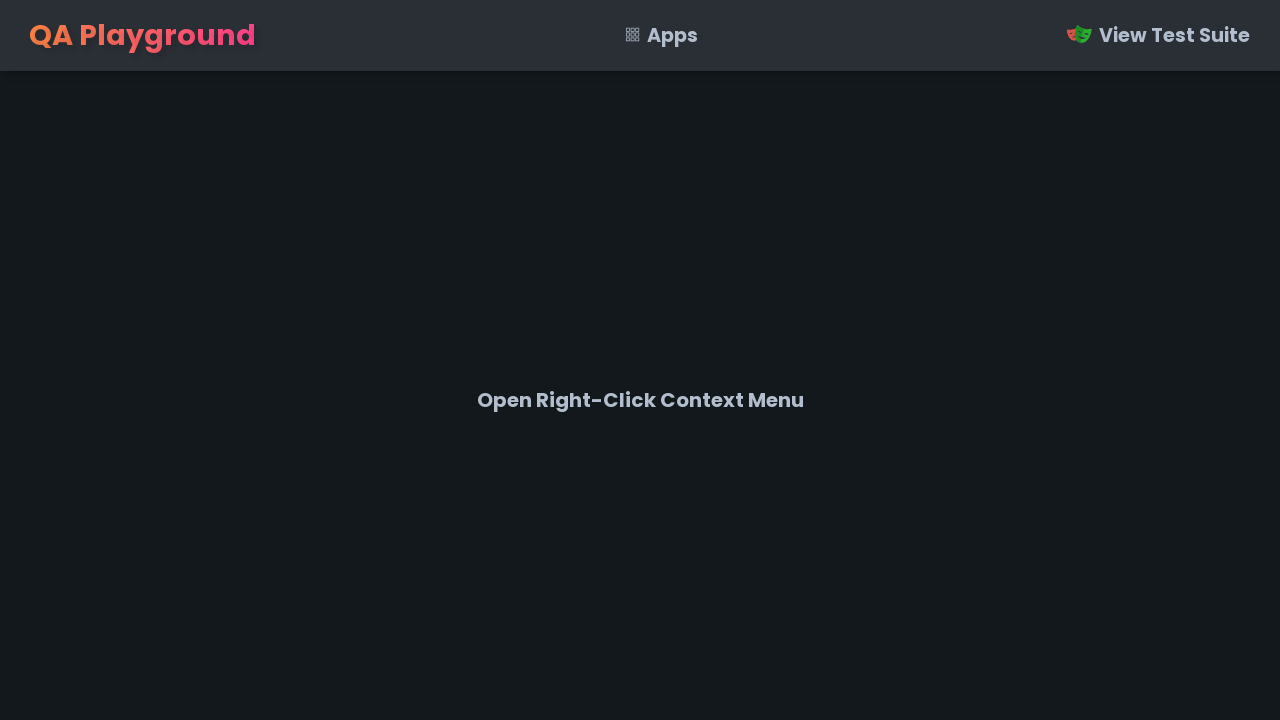

Moved mouse to position (100, 100) to prepare for right-click at (100, 100)
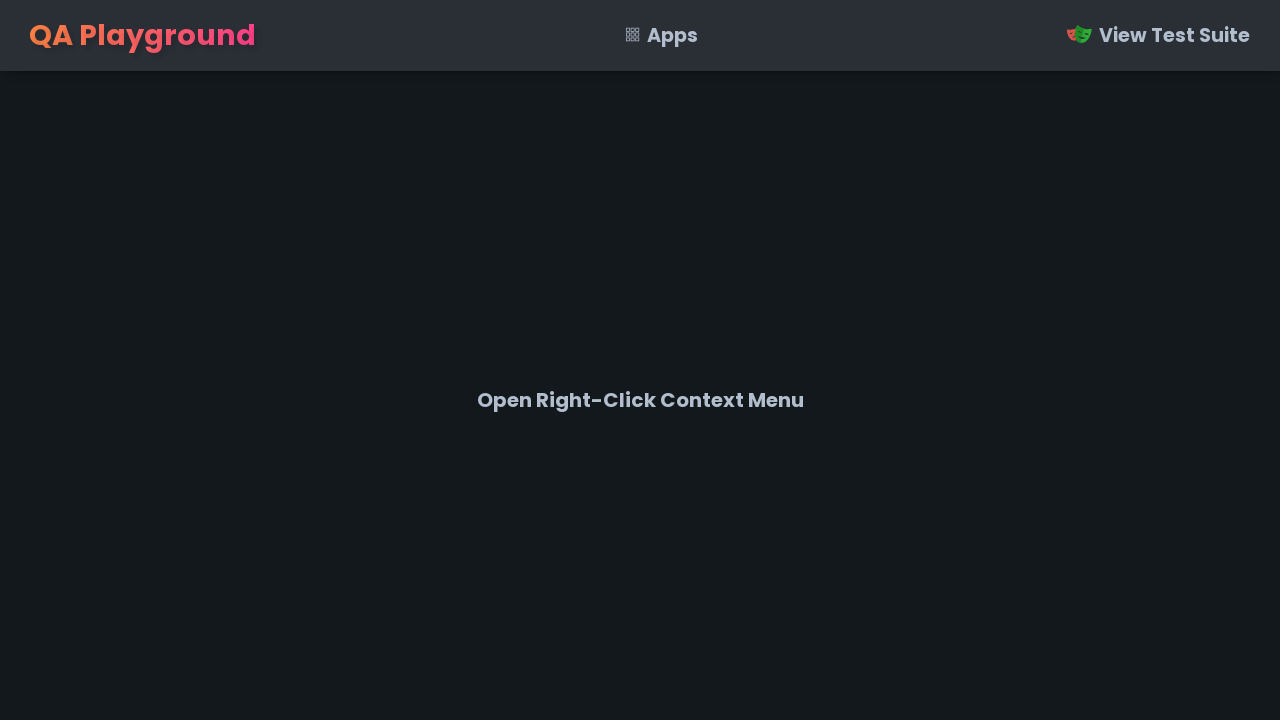

Right-clicked at position (100, 100) to open context menu at (100, 100)
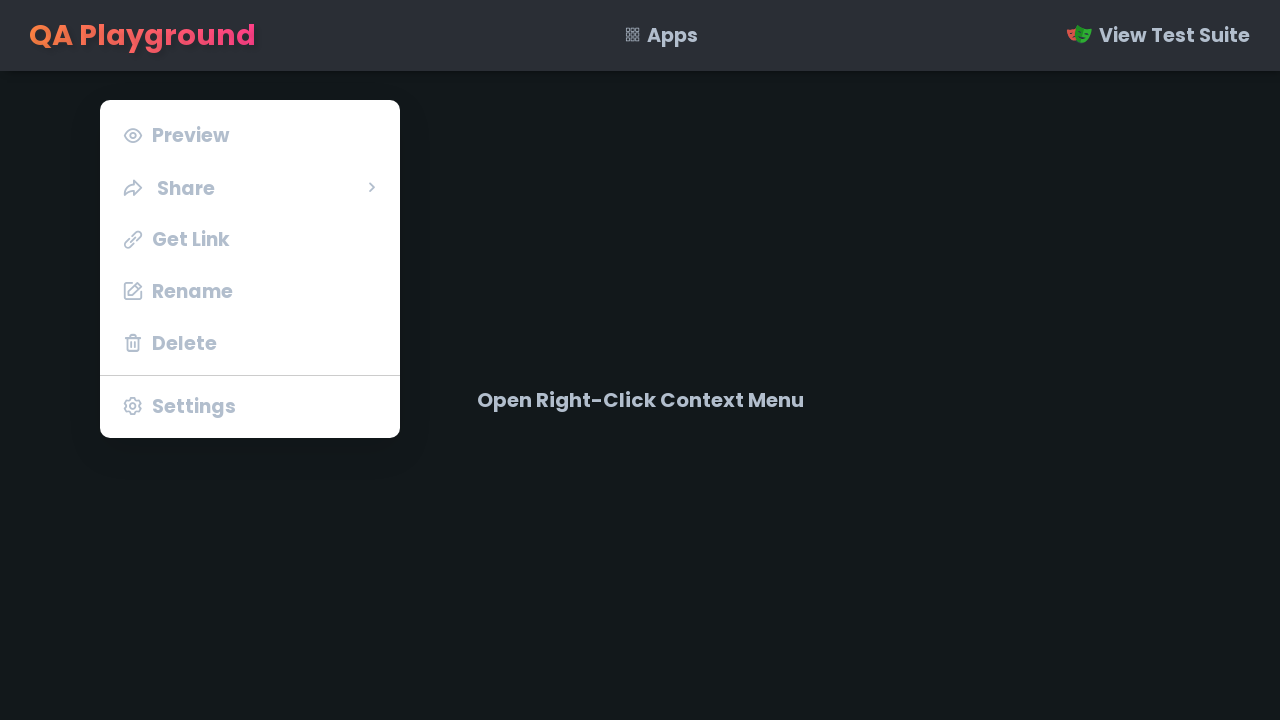

Hovered over Share menu option to reveal submenu at (372, 187) on .uil.uil-angle-right
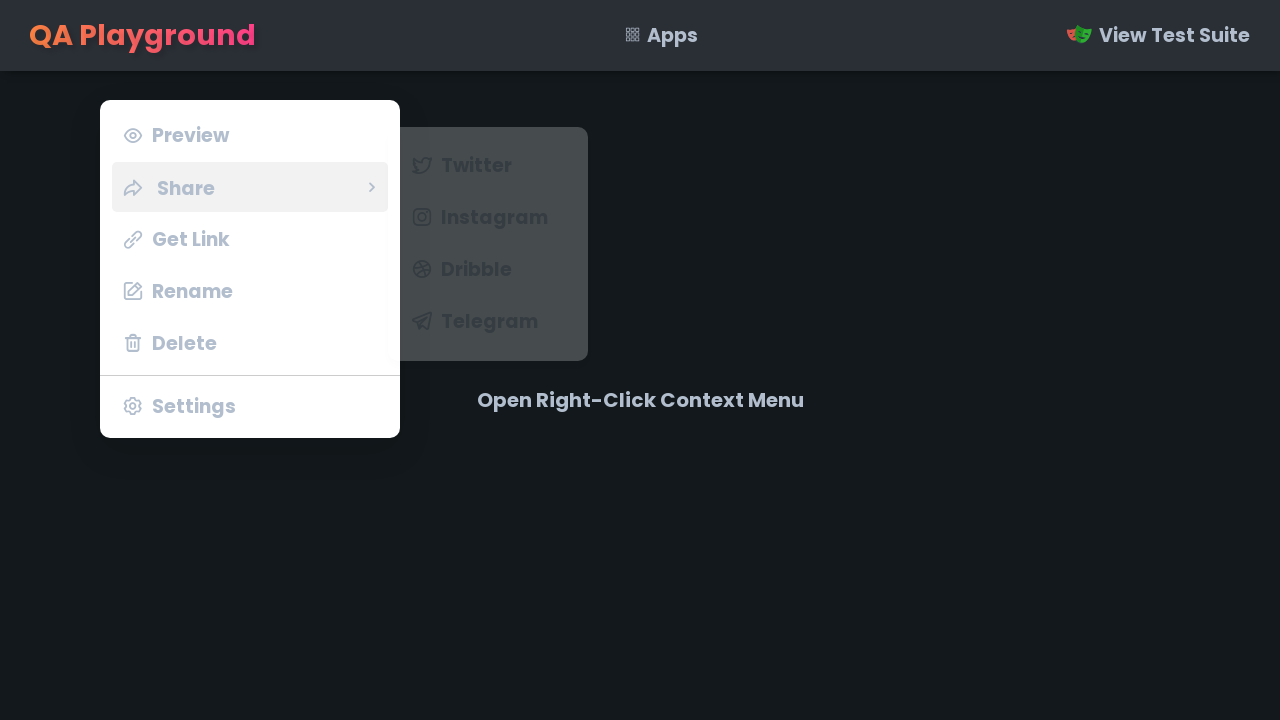

Re-retrieved share menu items after submenu appeared
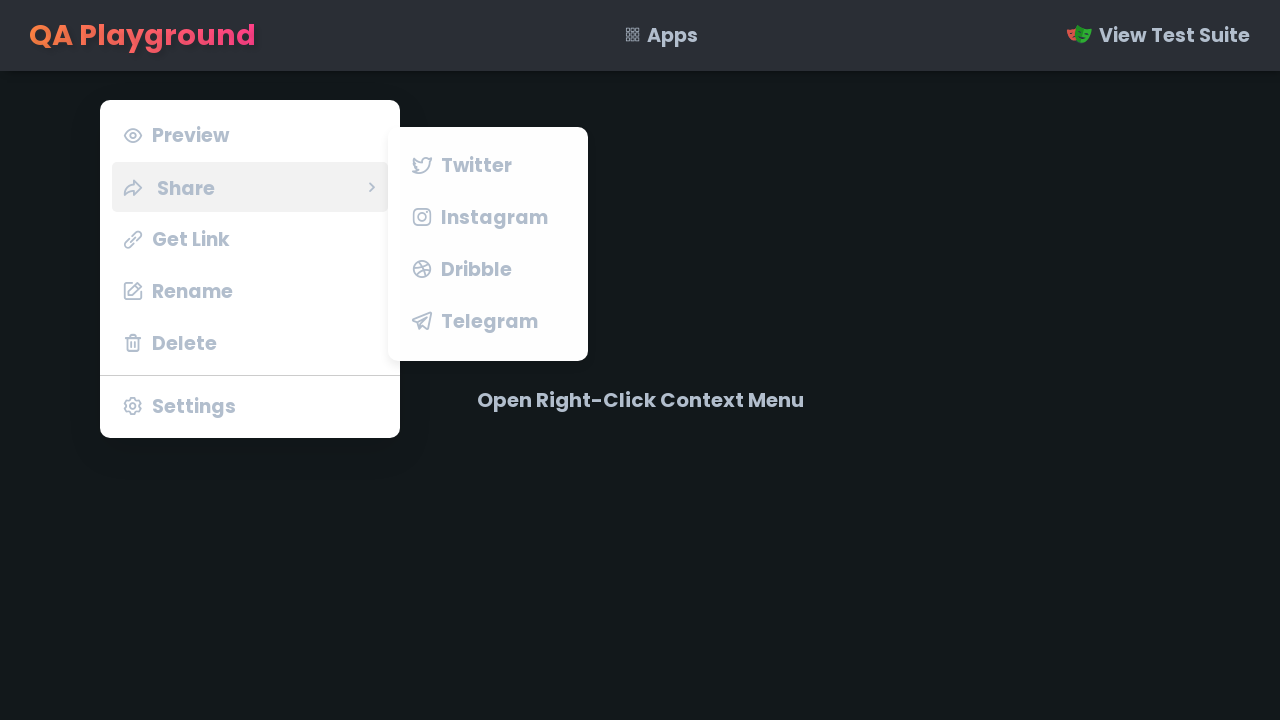

Clicked on share menu item at index 0 at (488, 165) on .share-menu .menu-item >> nth=0
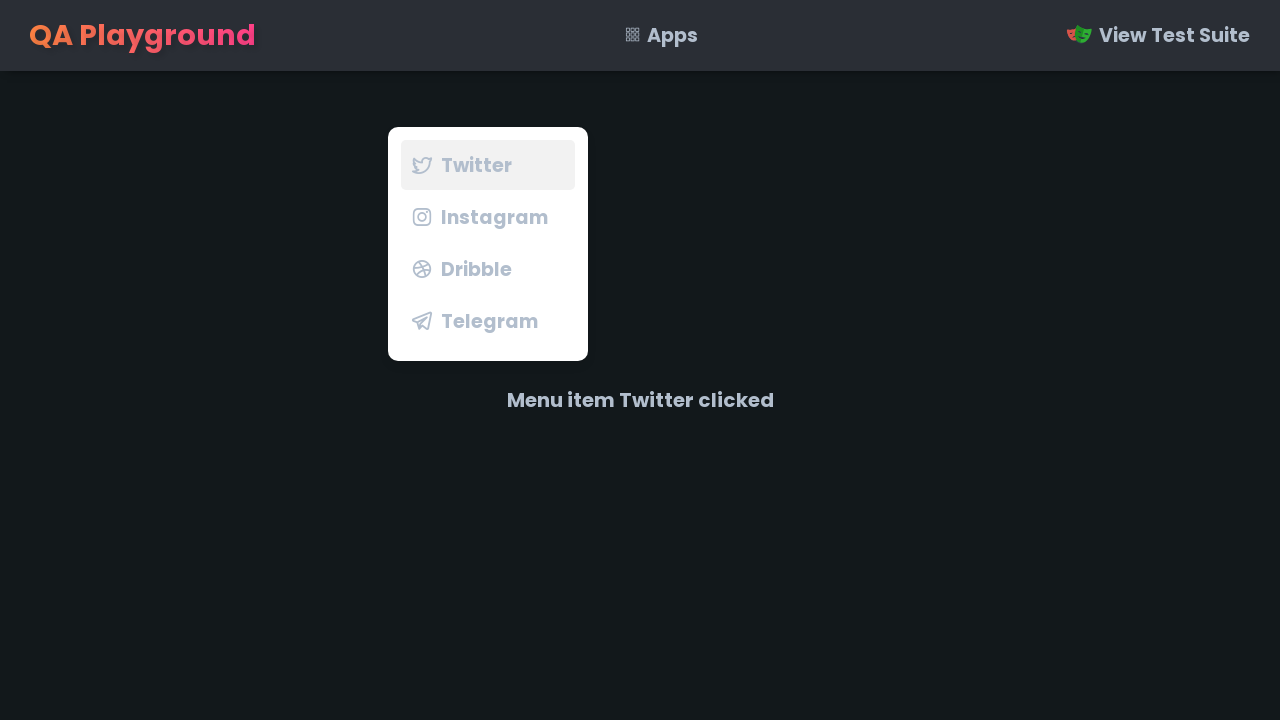

Retrieved text content from clicked share item: Twitter
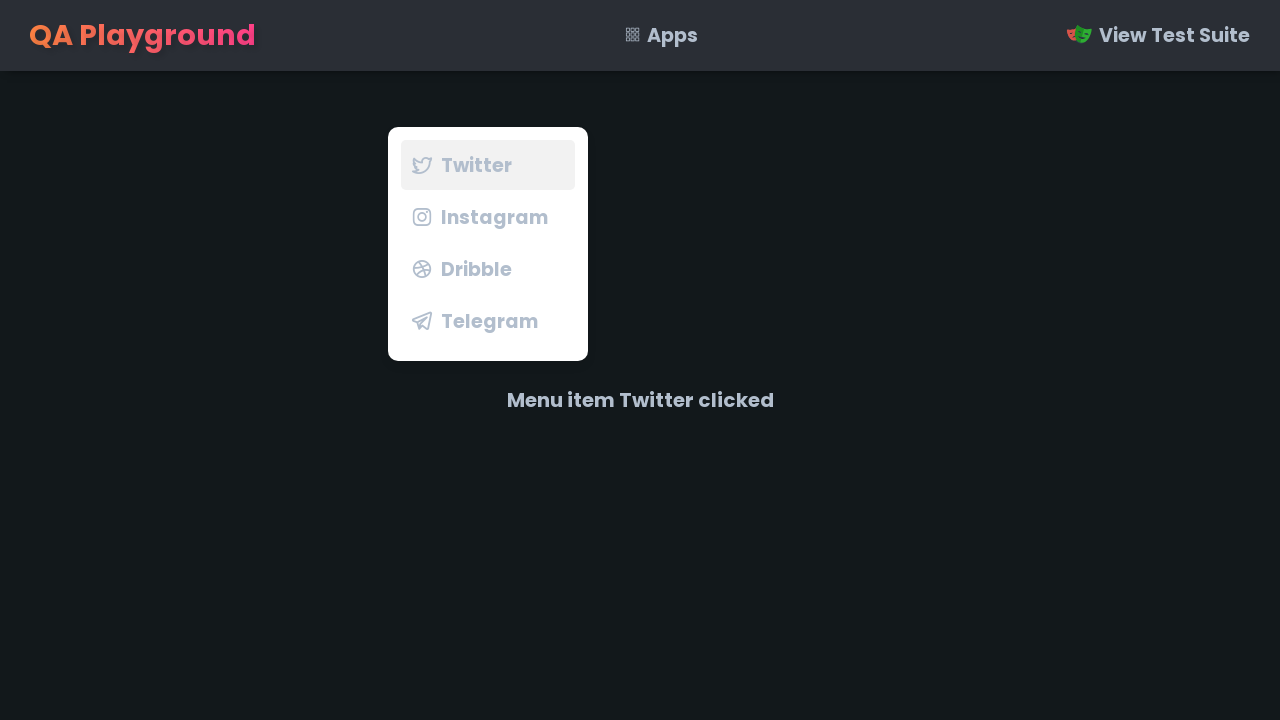

Retrieved confirmation message: Menu item Twitter clicked
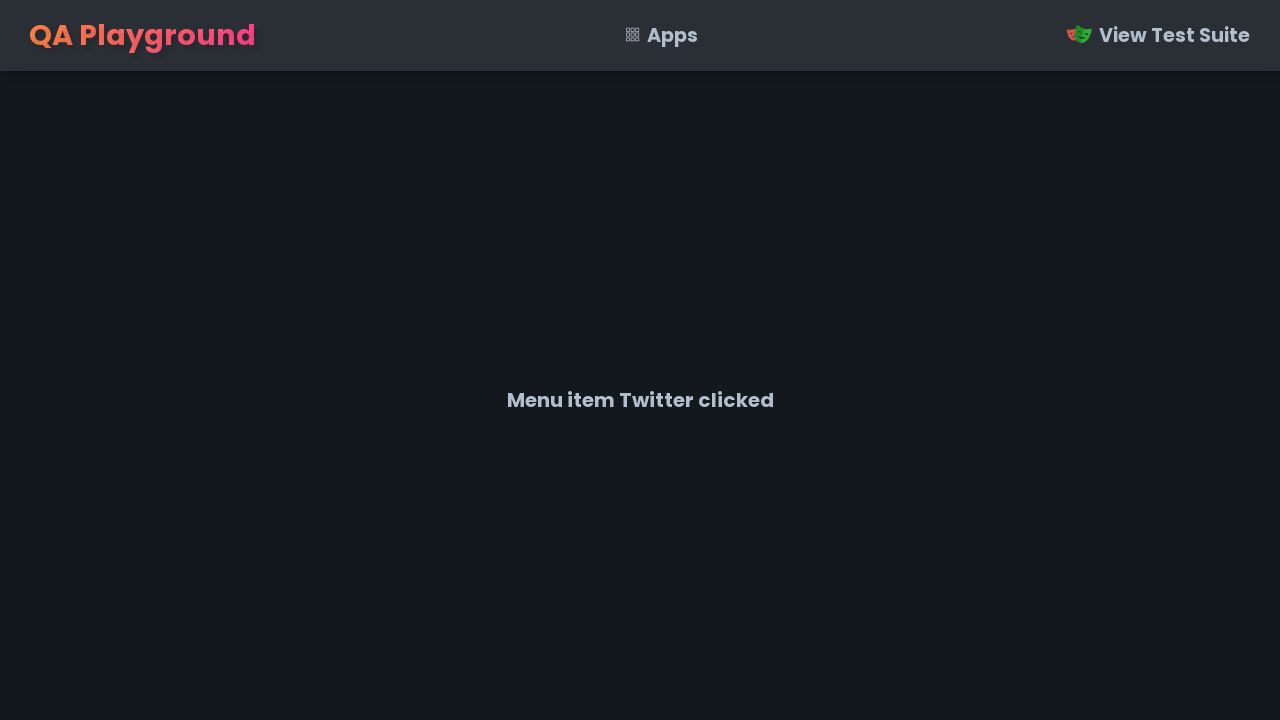

Verified confirmation message for Twitter matches expected text
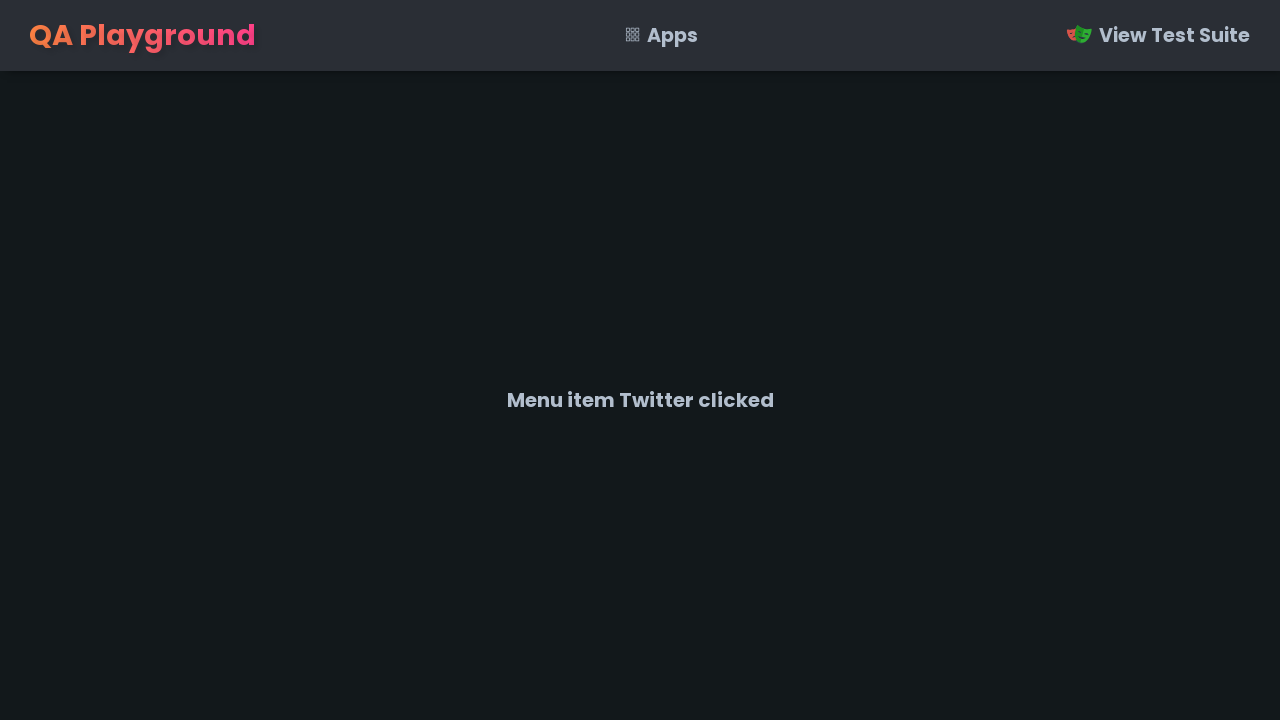

Moved mouse to position (100, 100) to prepare for right-click at (100, 100)
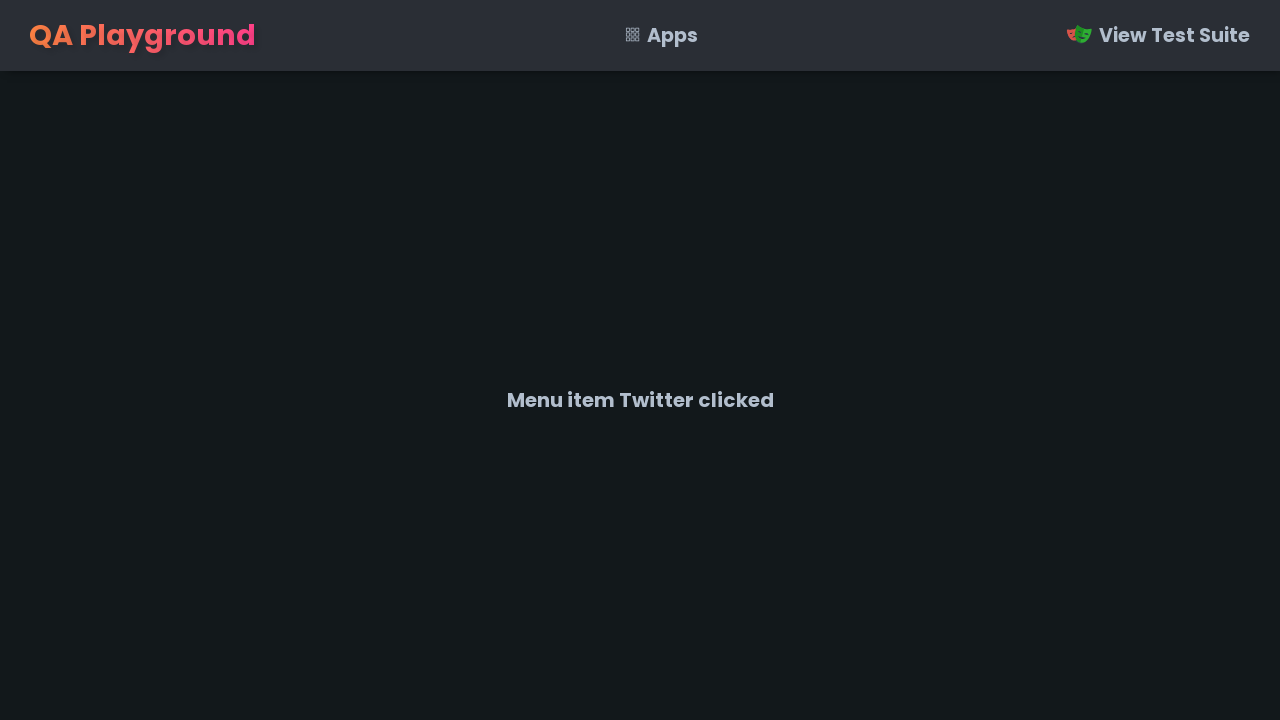

Right-clicked at position (100, 100) to open context menu at (100, 100)
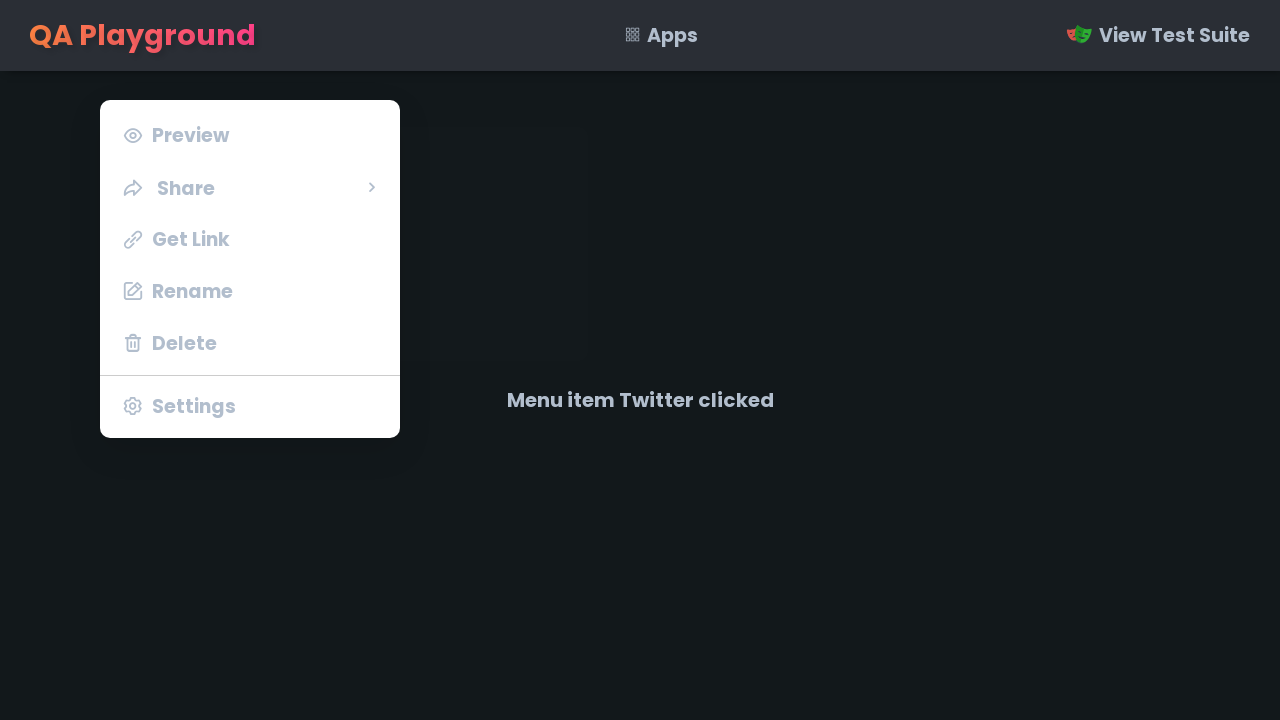

Hovered over Share menu option to reveal submenu at (372, 187) on .uil.uil-angle-right
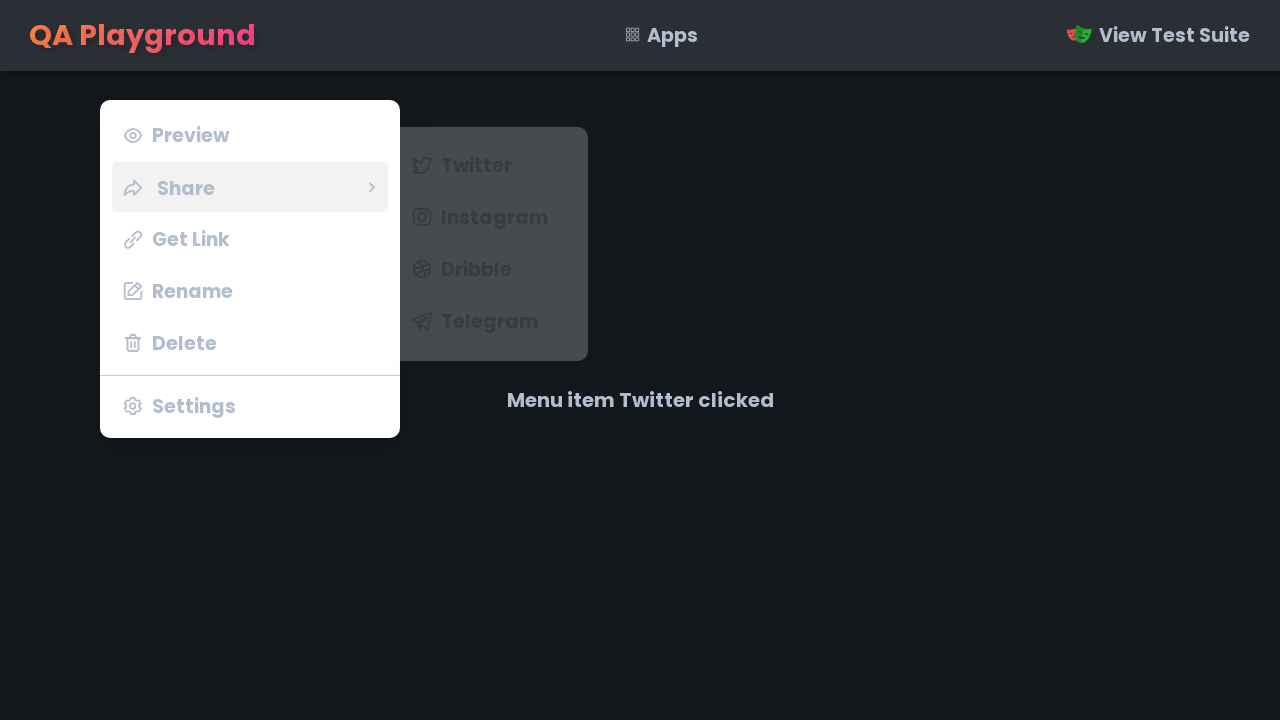

Re-retrieved share menu items after submenu appeared
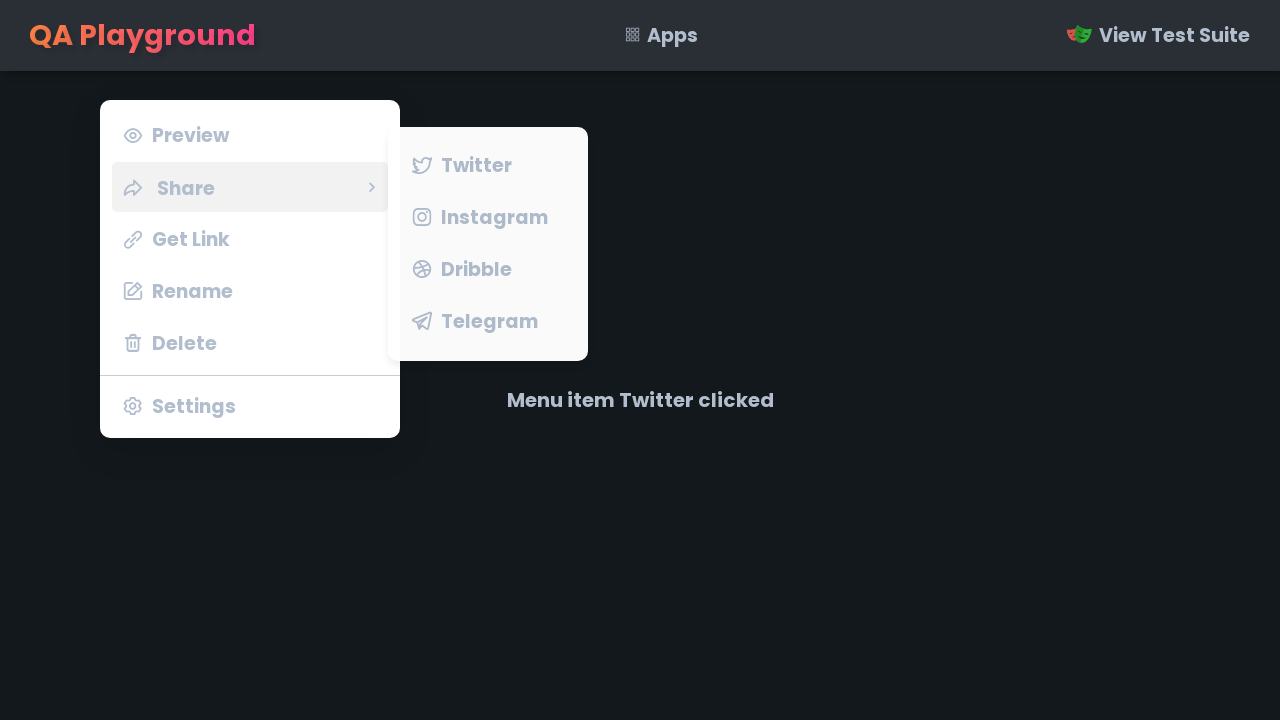

Clicked on share menu item at index 1 at (488, 217) on .share-menu .menu-item >> nth=1
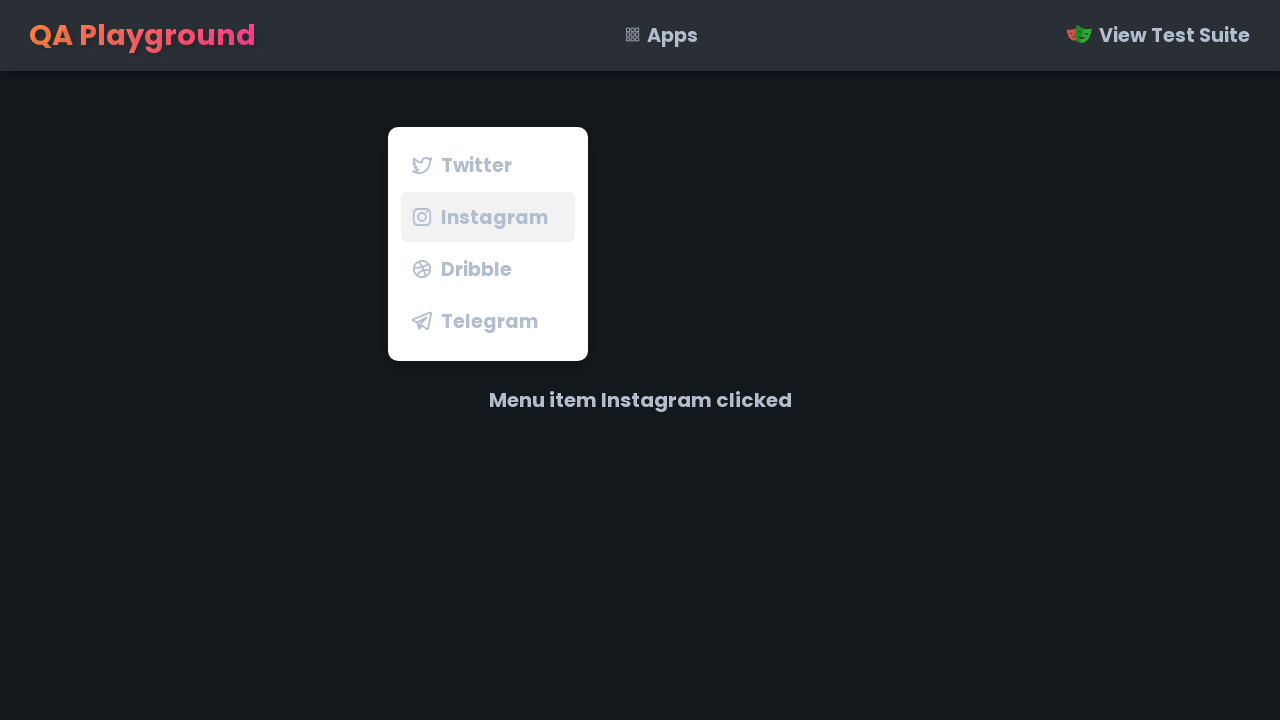

Retrieved text content from clicked share item: Instagram
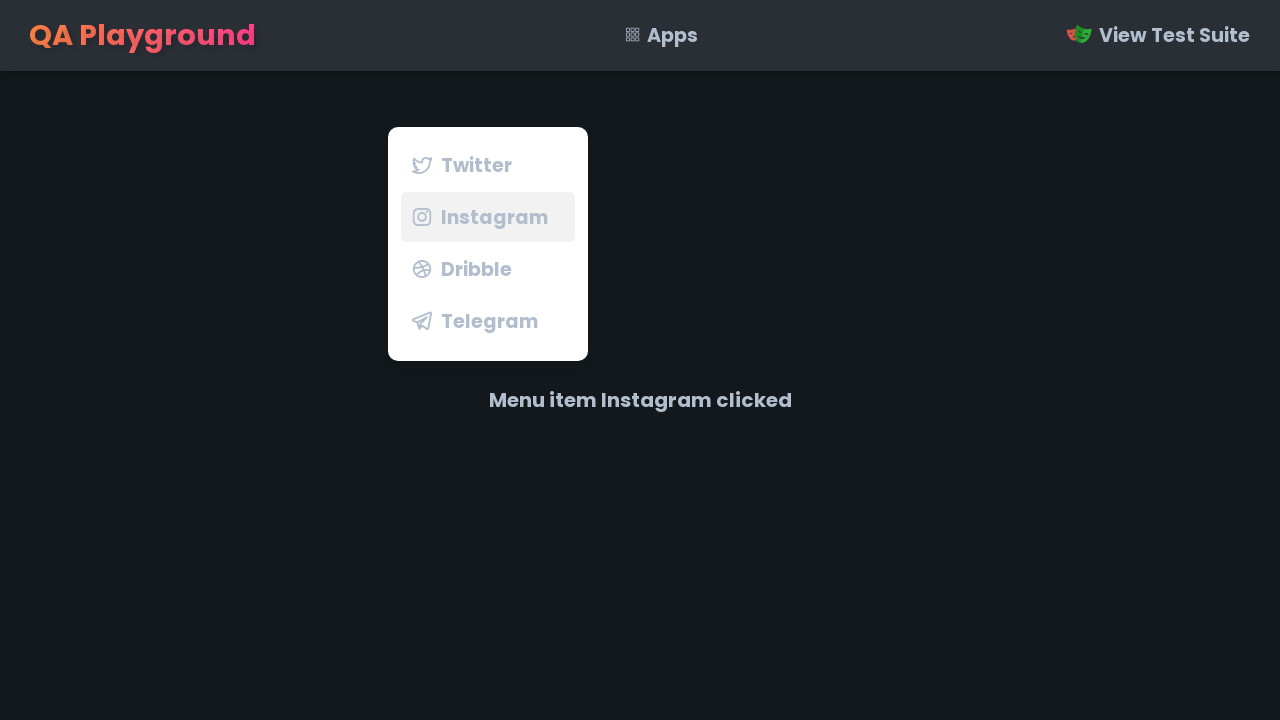

Retrieved confirmation message: Menu item Instagram clicked
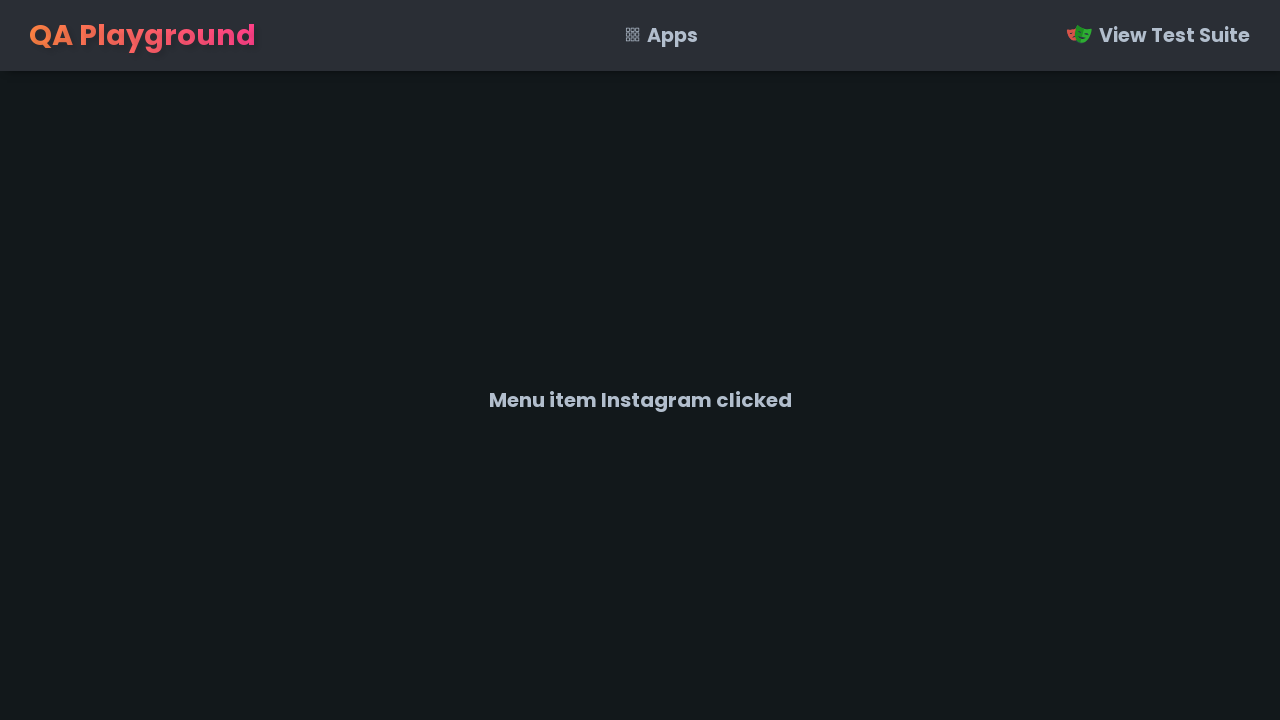

Verified confirmation message for Instagram matches expected text
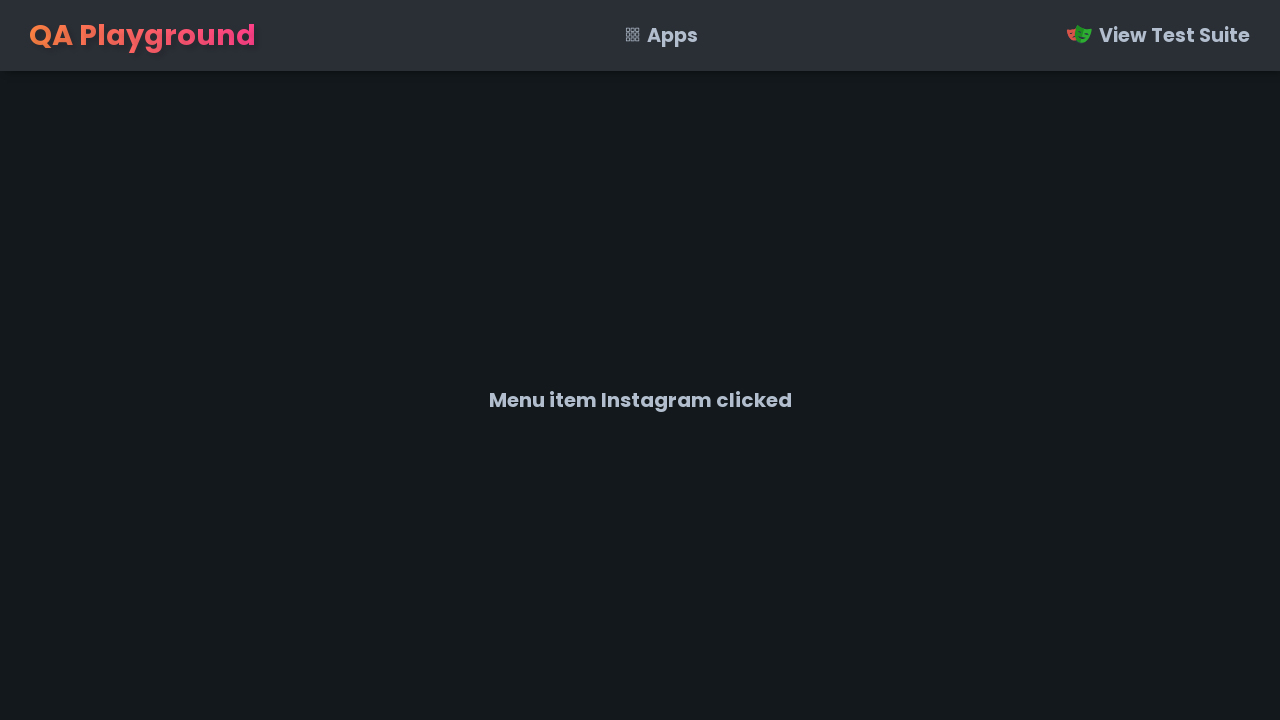

Moved mouse to position (100, 100) to prepare for right-click at (100, 100)
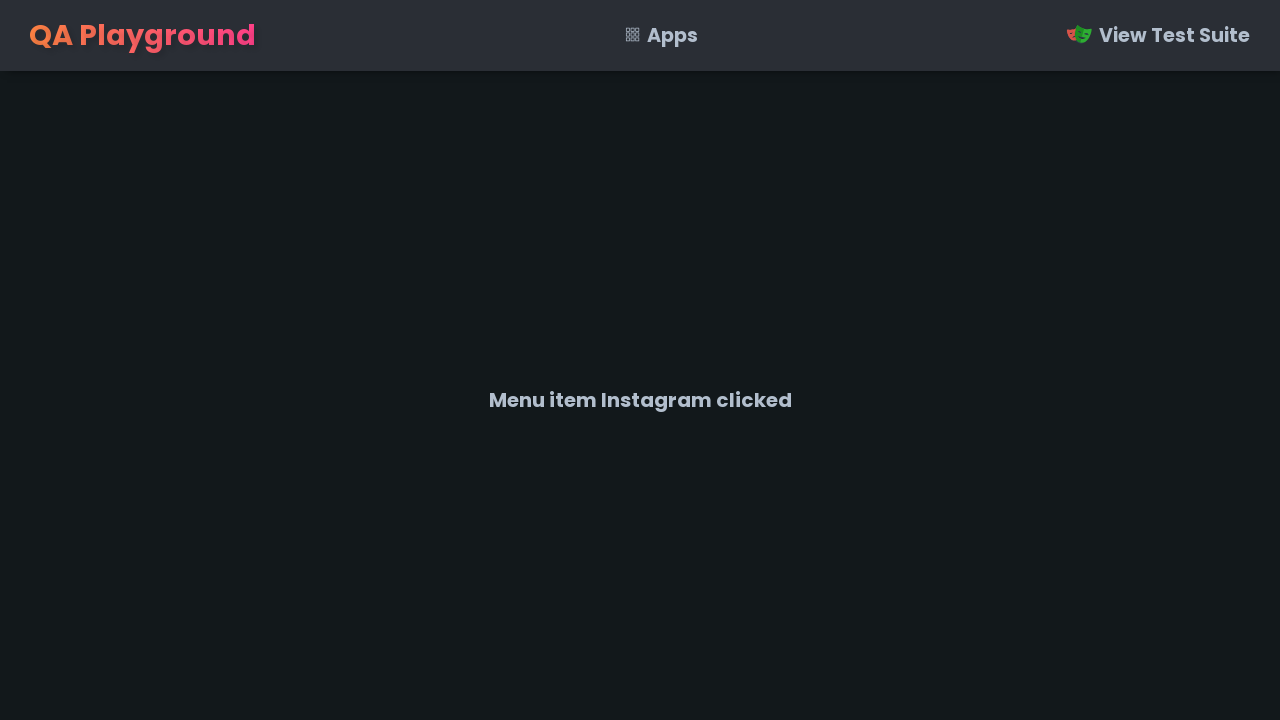

Right-clicked at position (100, 100) to open context menu at (100, 100)
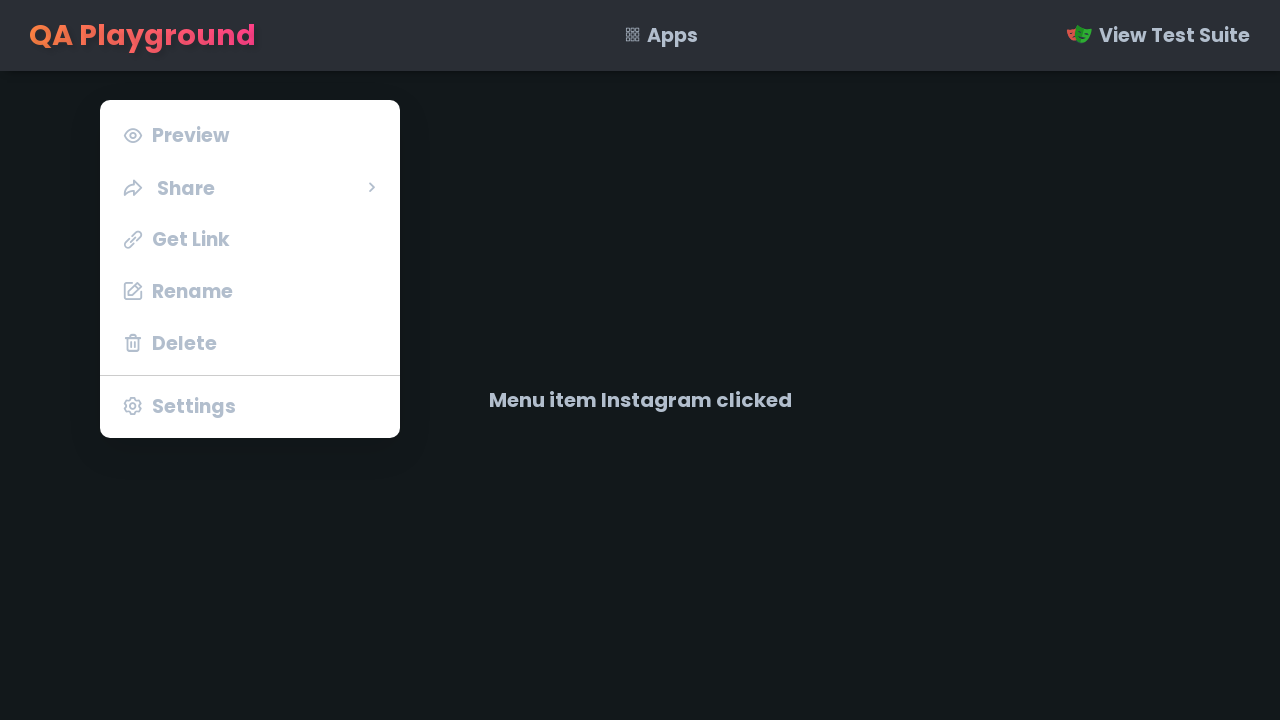

Hovered over Share menu option to reveal submenu at (372, 187) on .uil.uil-angle-right
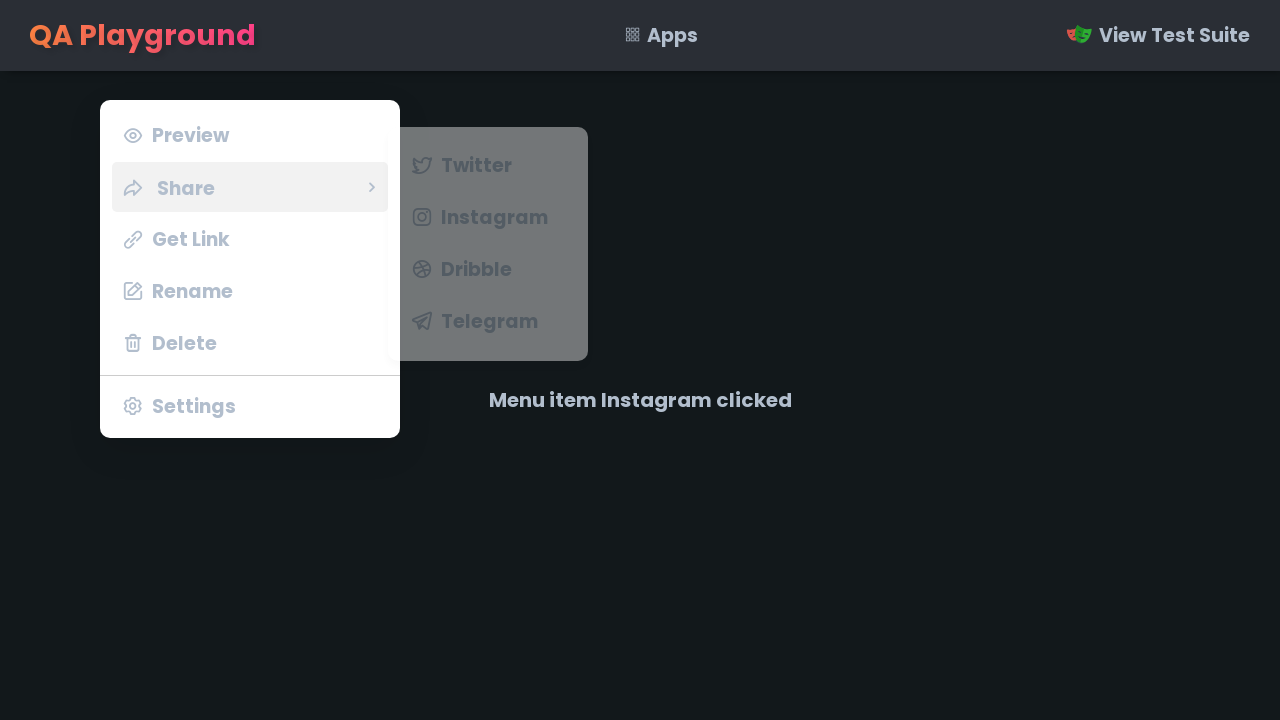

Re-retrieved share menu items after submenu appeared
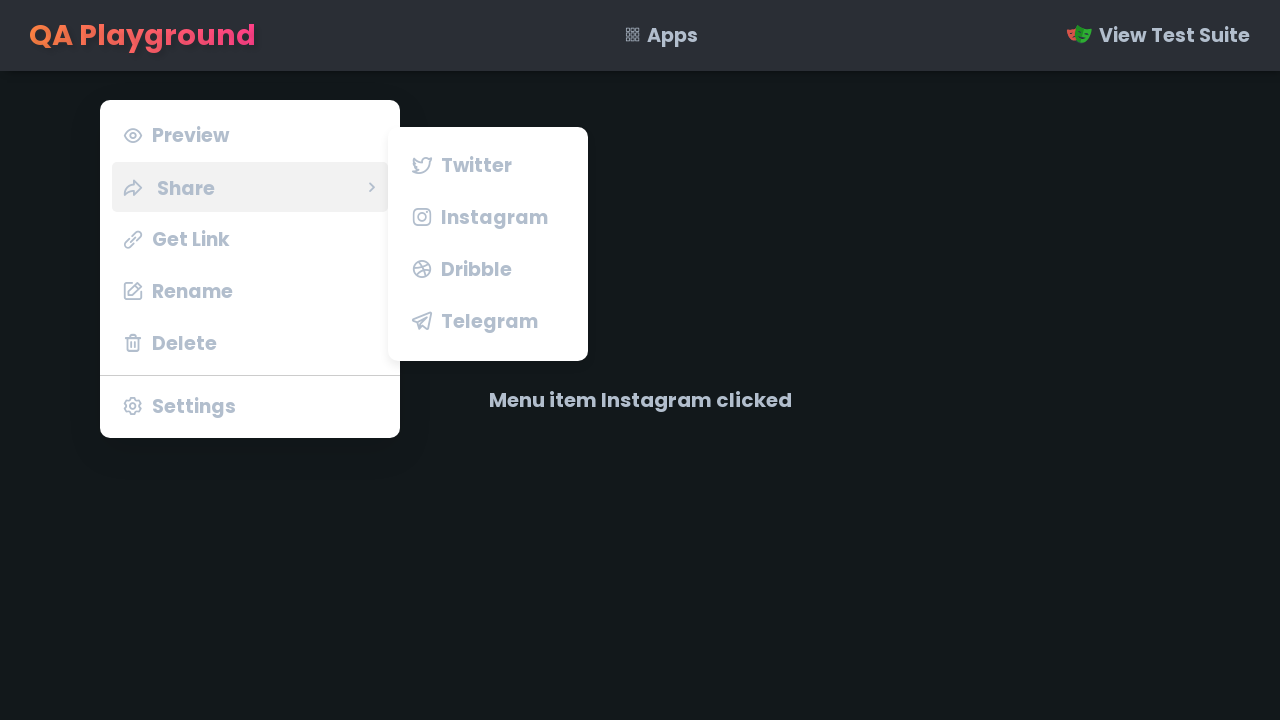

Clicked on share menu item at index 2 at (488, 269) on .share-menu .menu-item >> nth=2
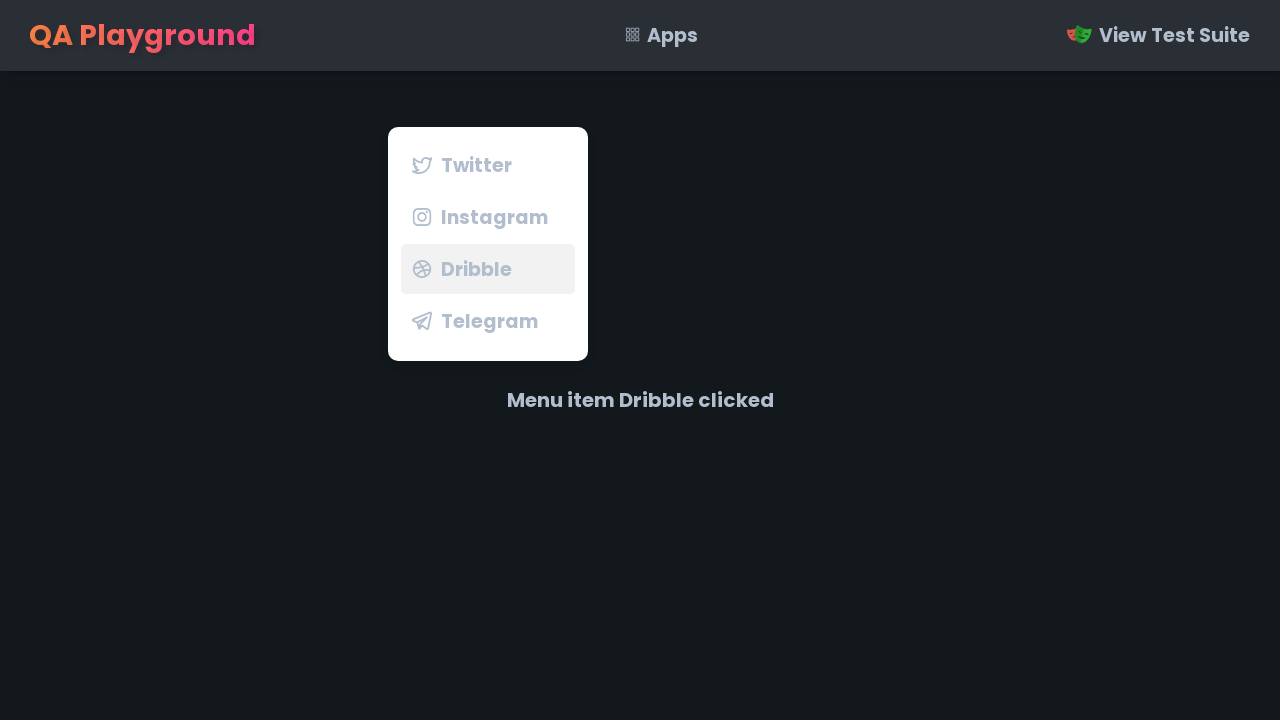

Retrieved text content from clicked share item: Dribble
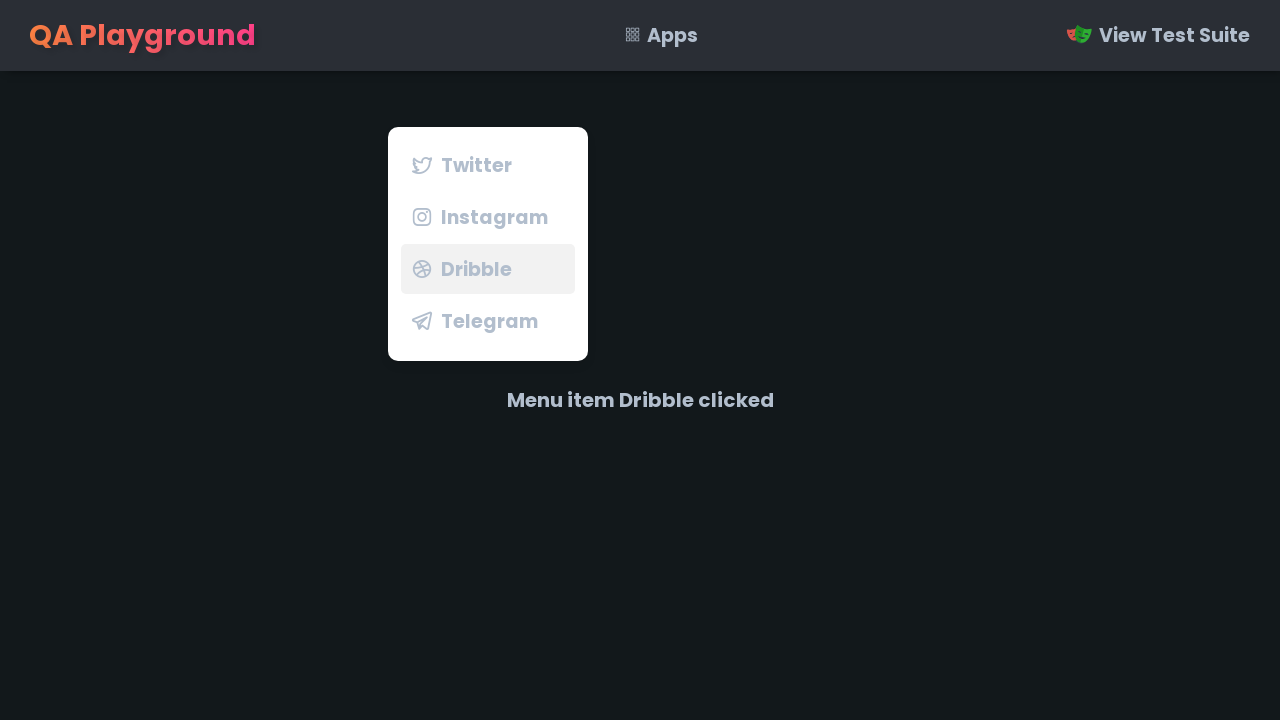

Retrieved confirmation message: Menu item Dribble clicked
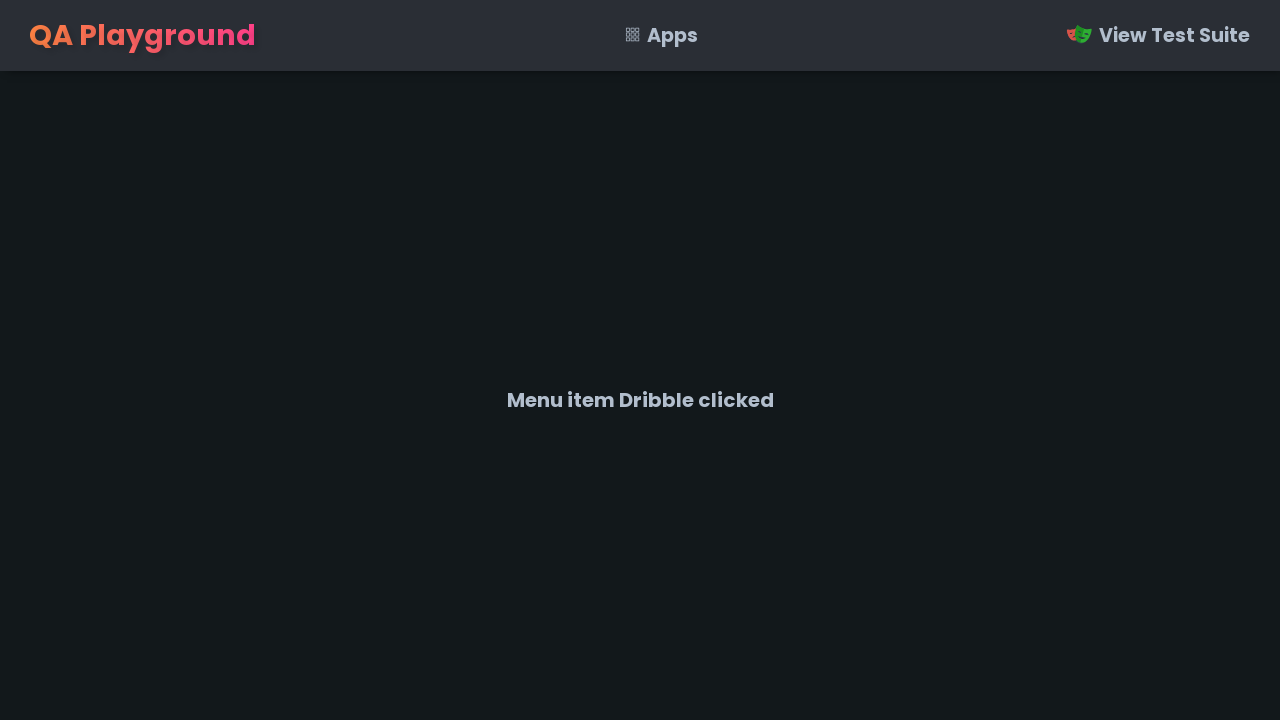

Verified confirmation message for Dribble matches expected text
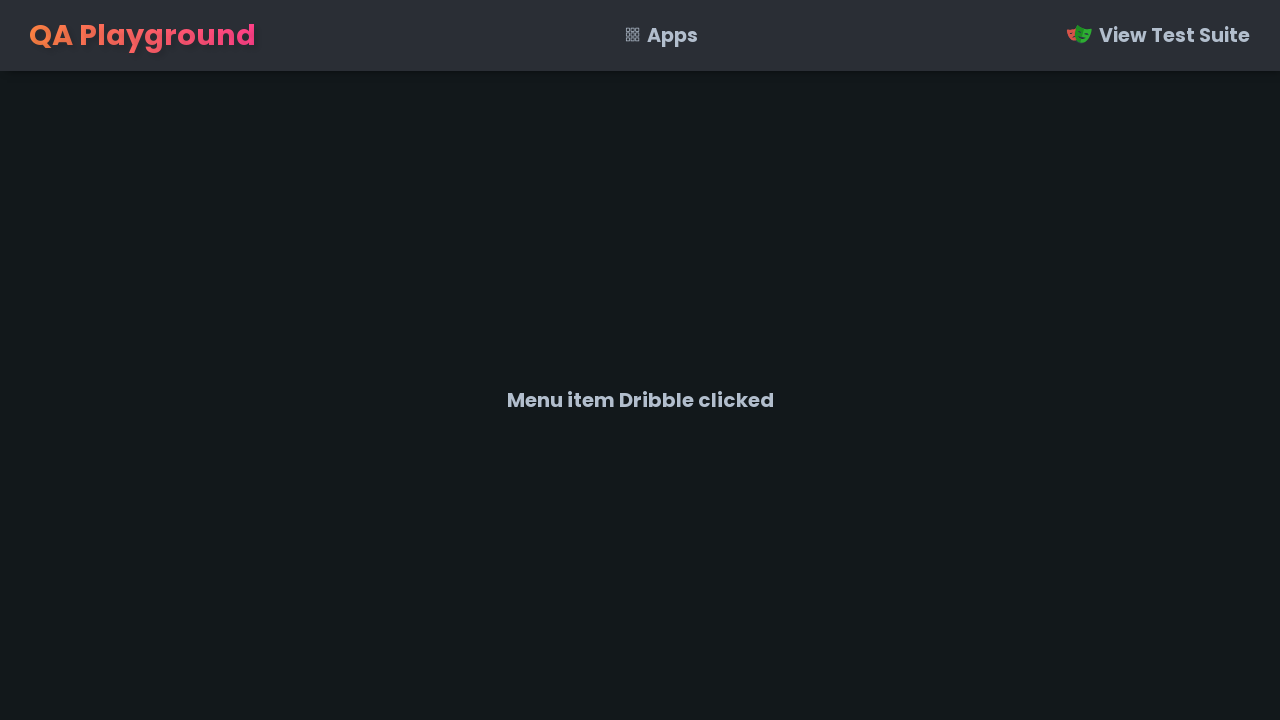

Moved mouse to position (100, 100) to prepare for right-click at (100, 100)
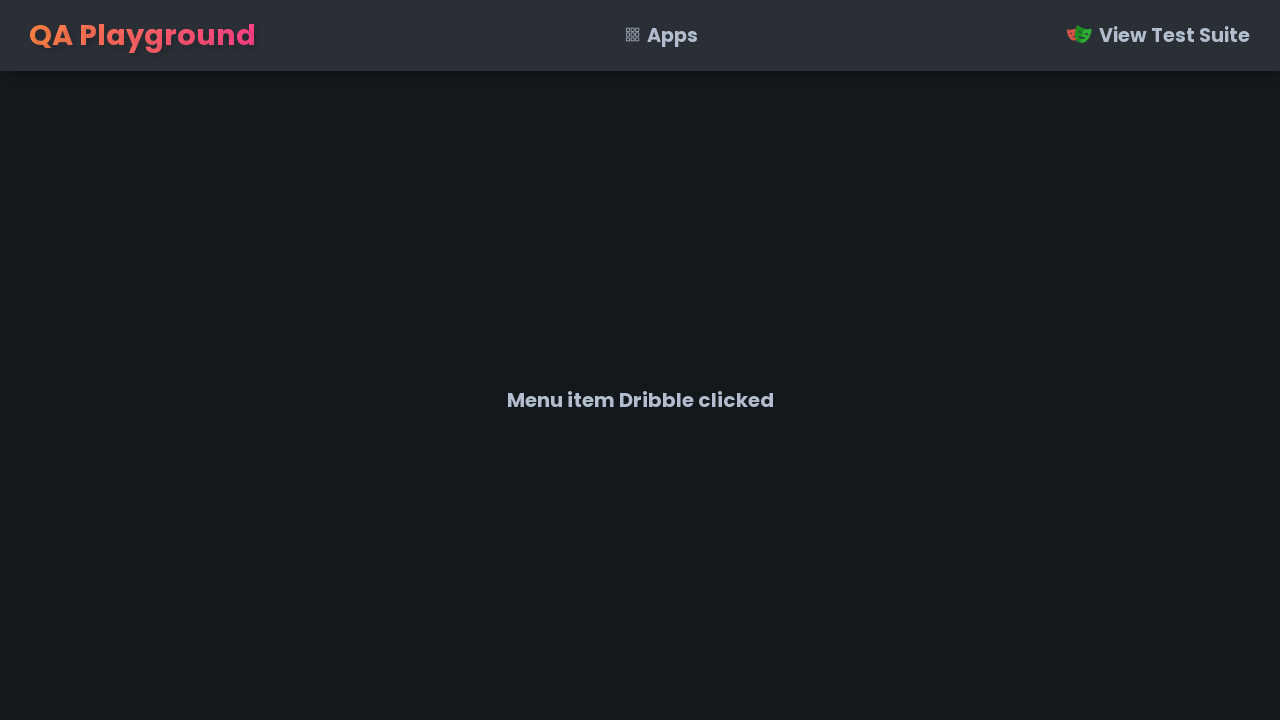

Right-clicked at position (100, 100) to open context menu at (100, 100)
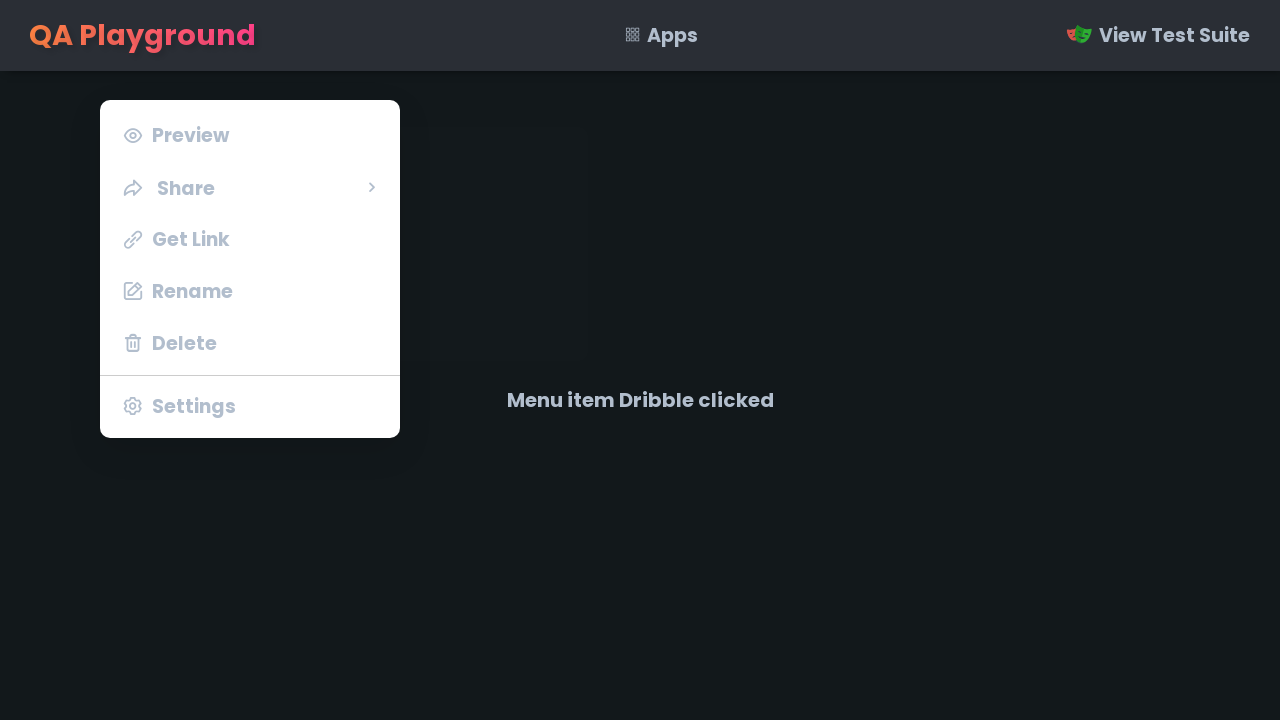

Hovered over Share menu option to reveal submenu at (372, 187) on .uil.uil-angle-right
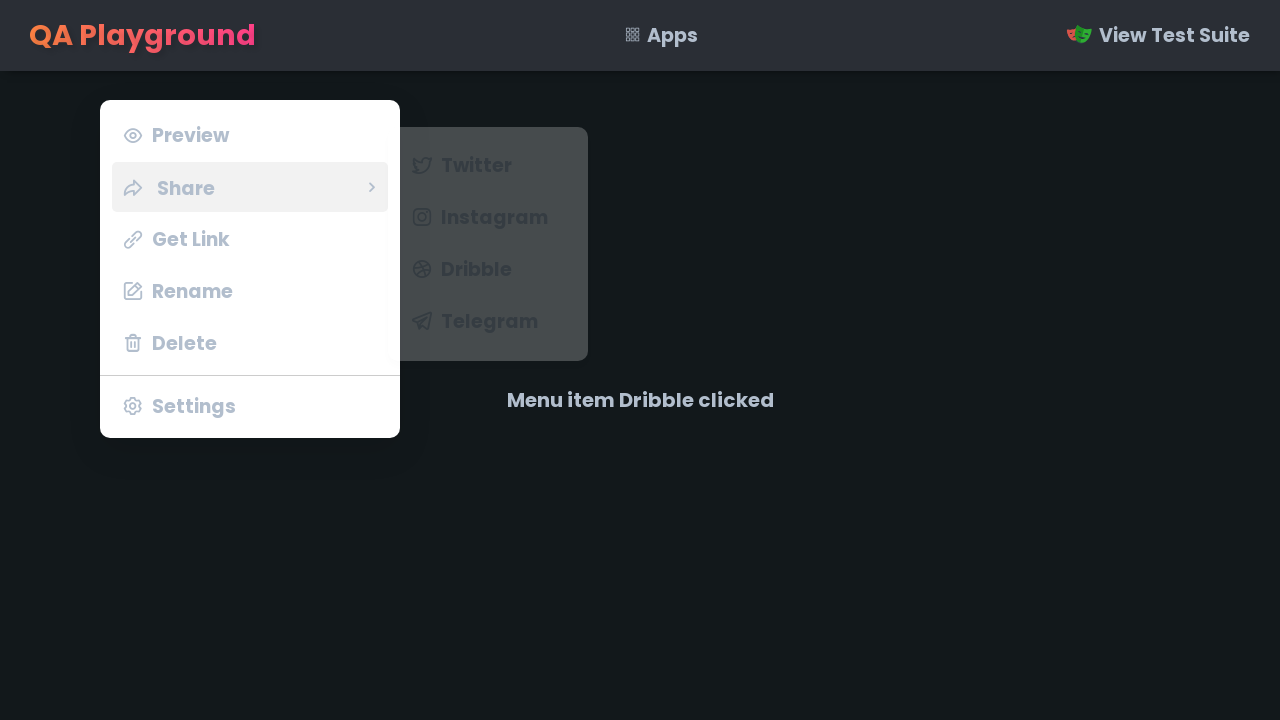

Re-retrieved share menu items after submenu appeared
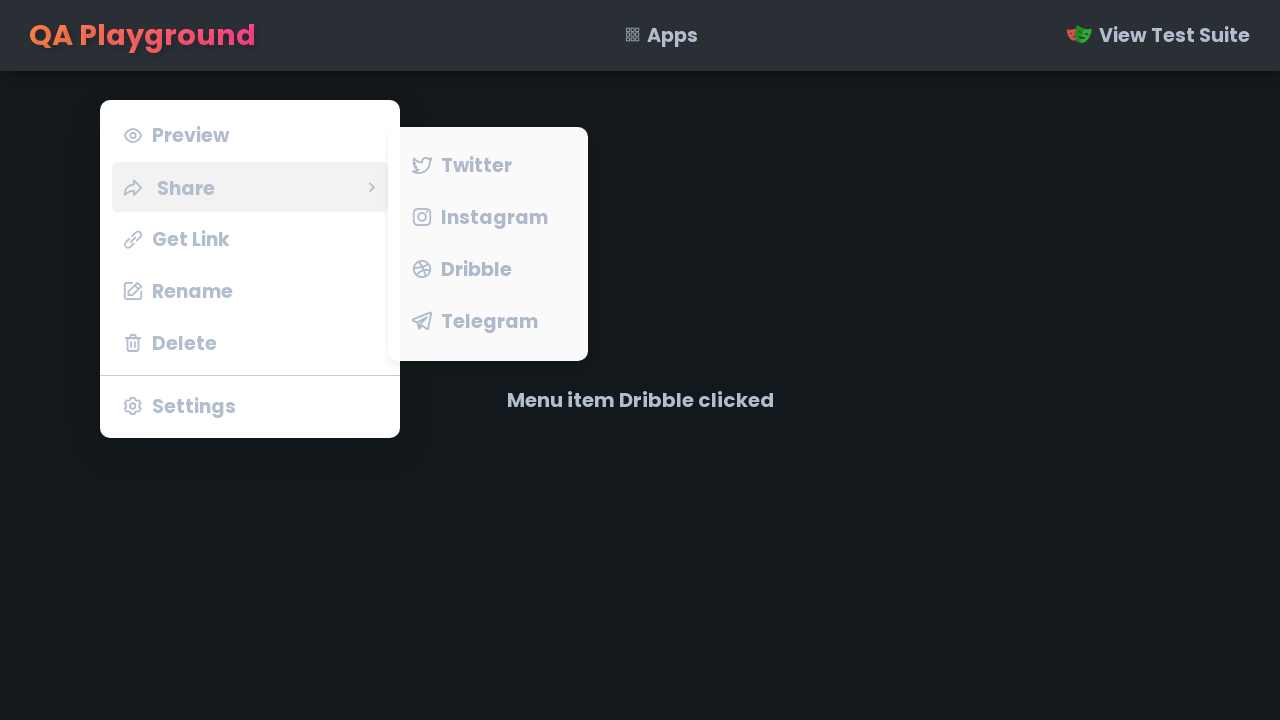

Clicked on share menu item at index 3 at (488, 321) on .share-menu .menu-item >> nth=3
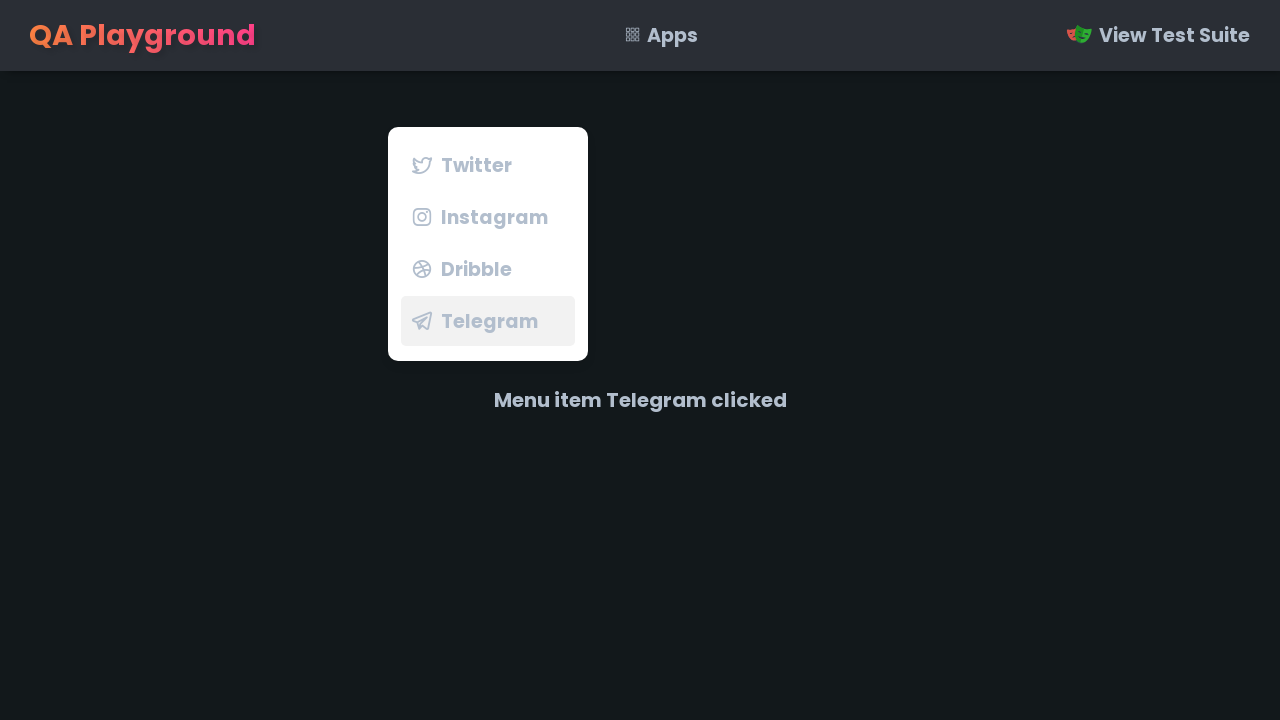

Retrieved text content from clicked share item: Telegram
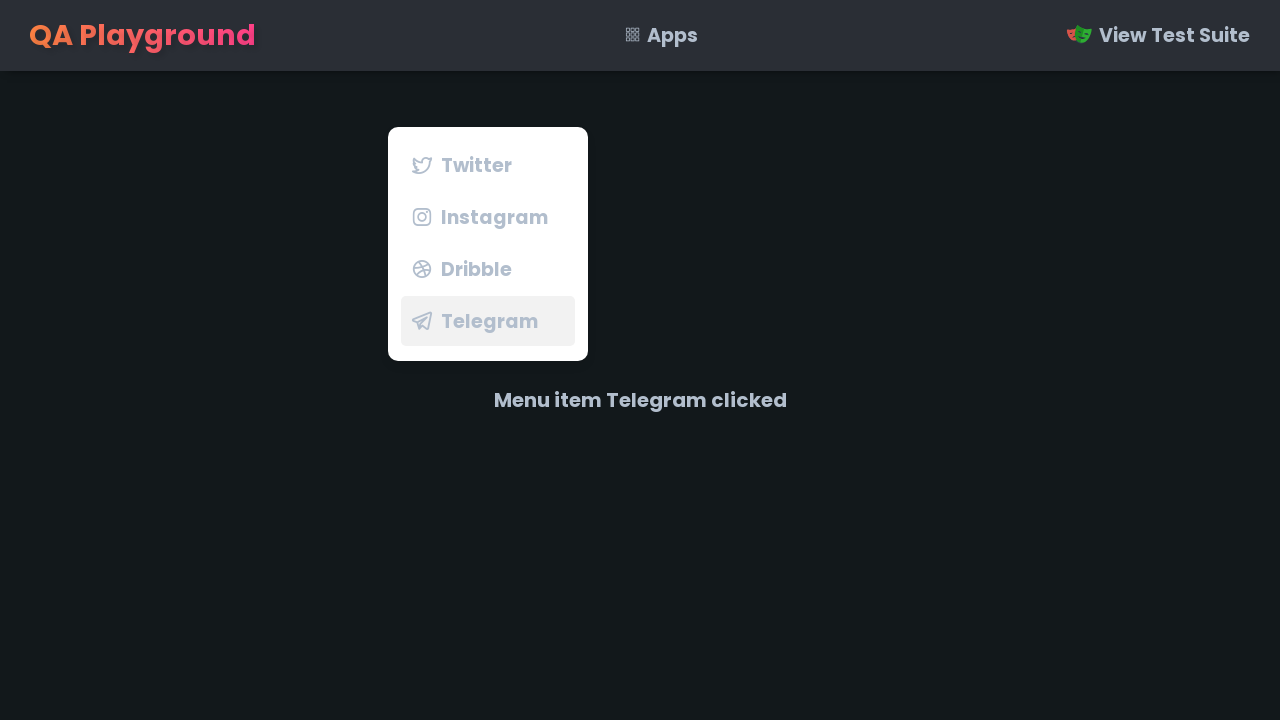

Retrieved confirmation message: Menu item Telegram clicked
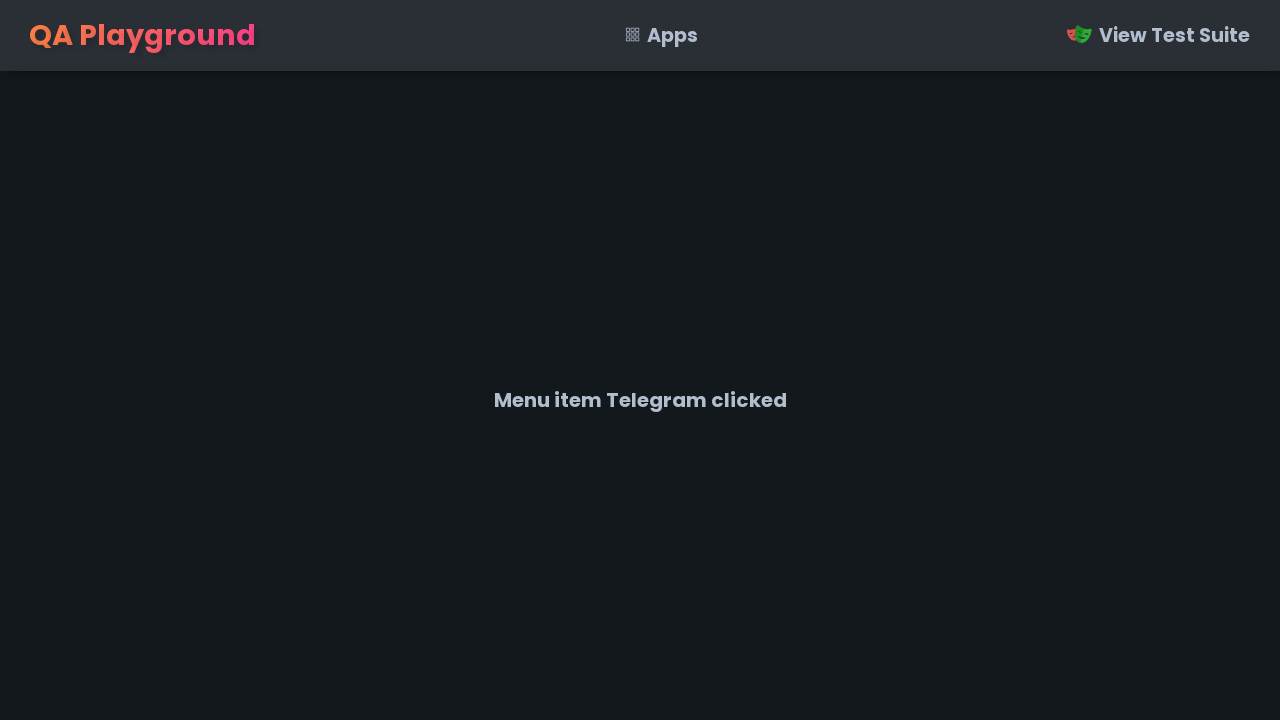

Verified confirmation message for Telegram matches expected text
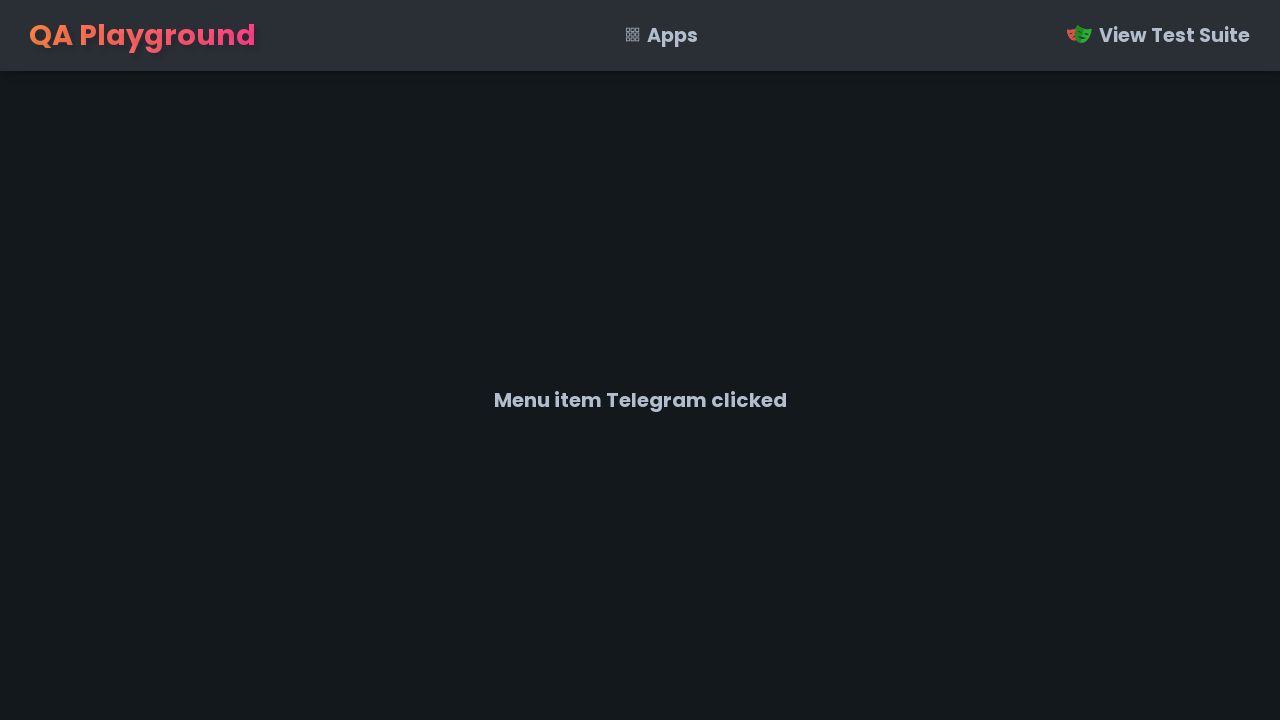

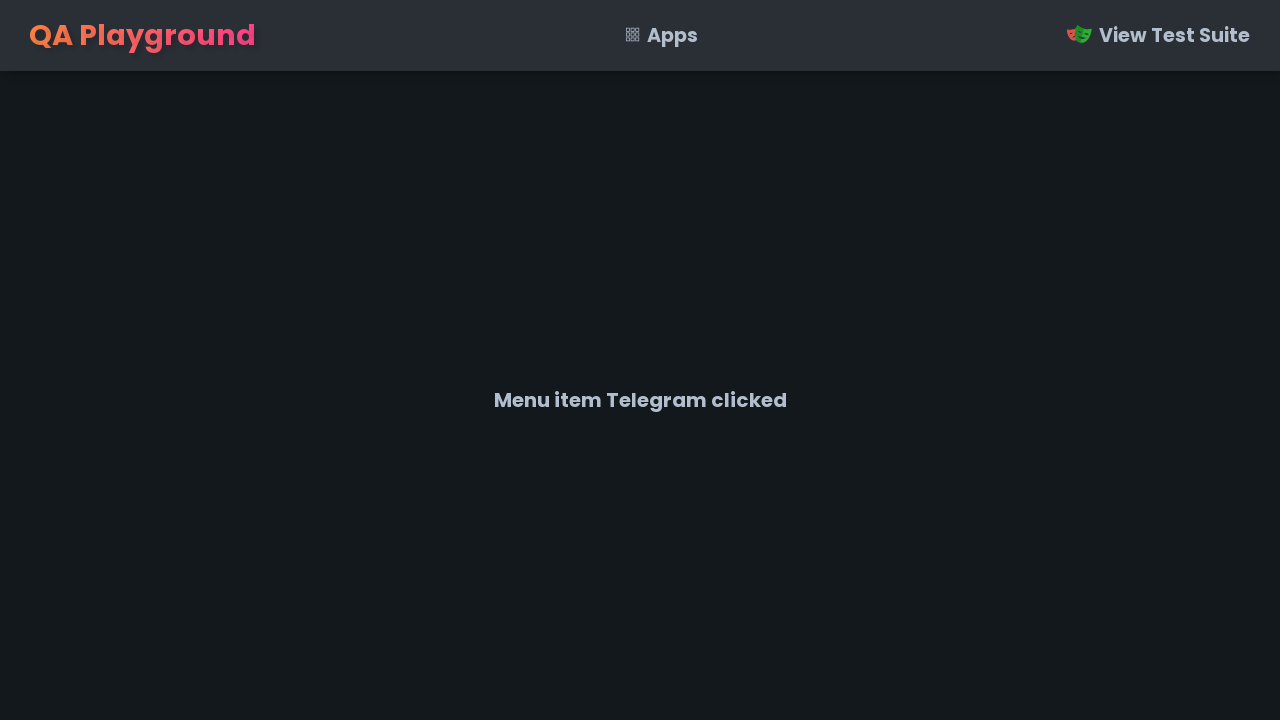